Tests dropdown selection functionality by selecting an option from a dropdown menu

Starting URL: https://the-internet.herokuapp.com/dropdown

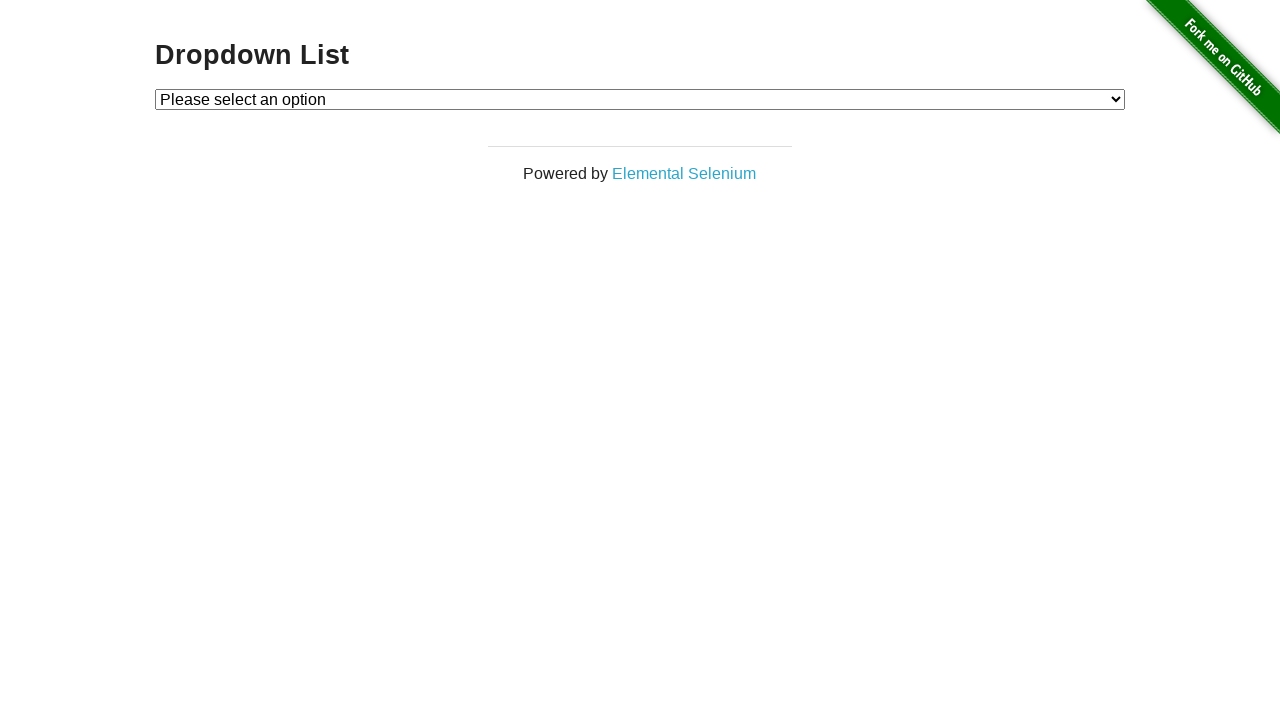

Navigated to dropdown test page
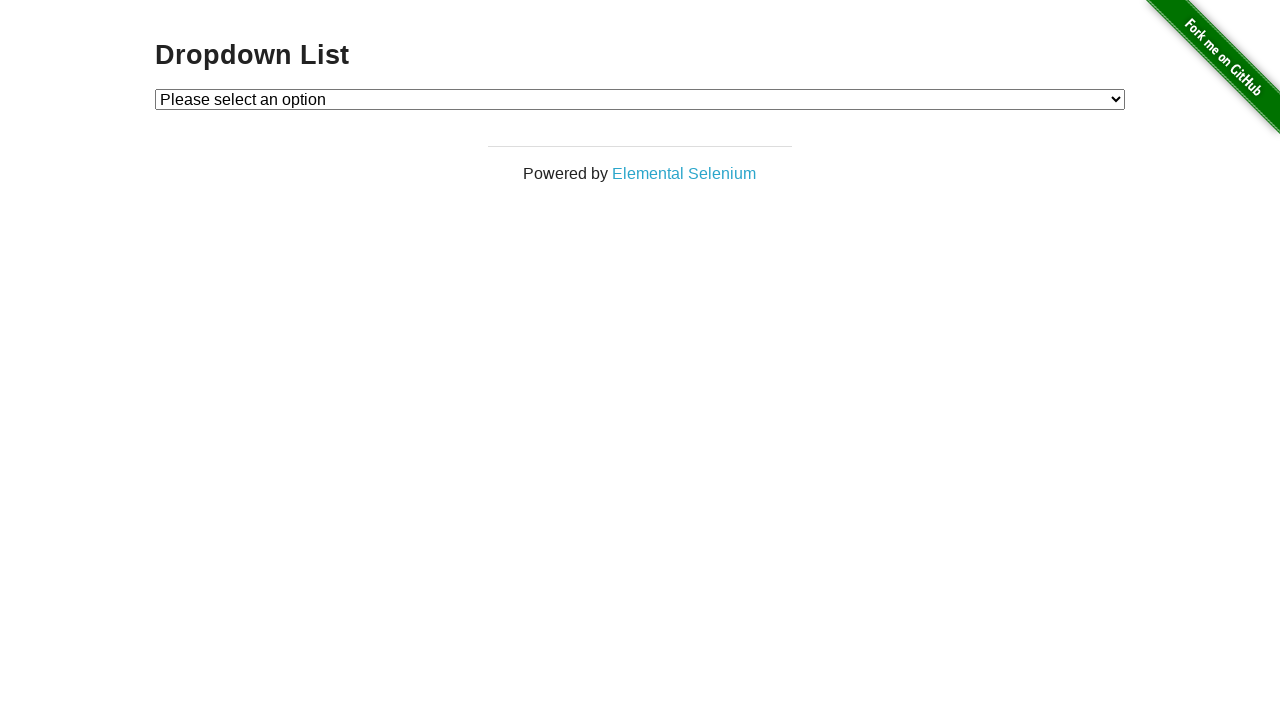

Located dropdown menu element
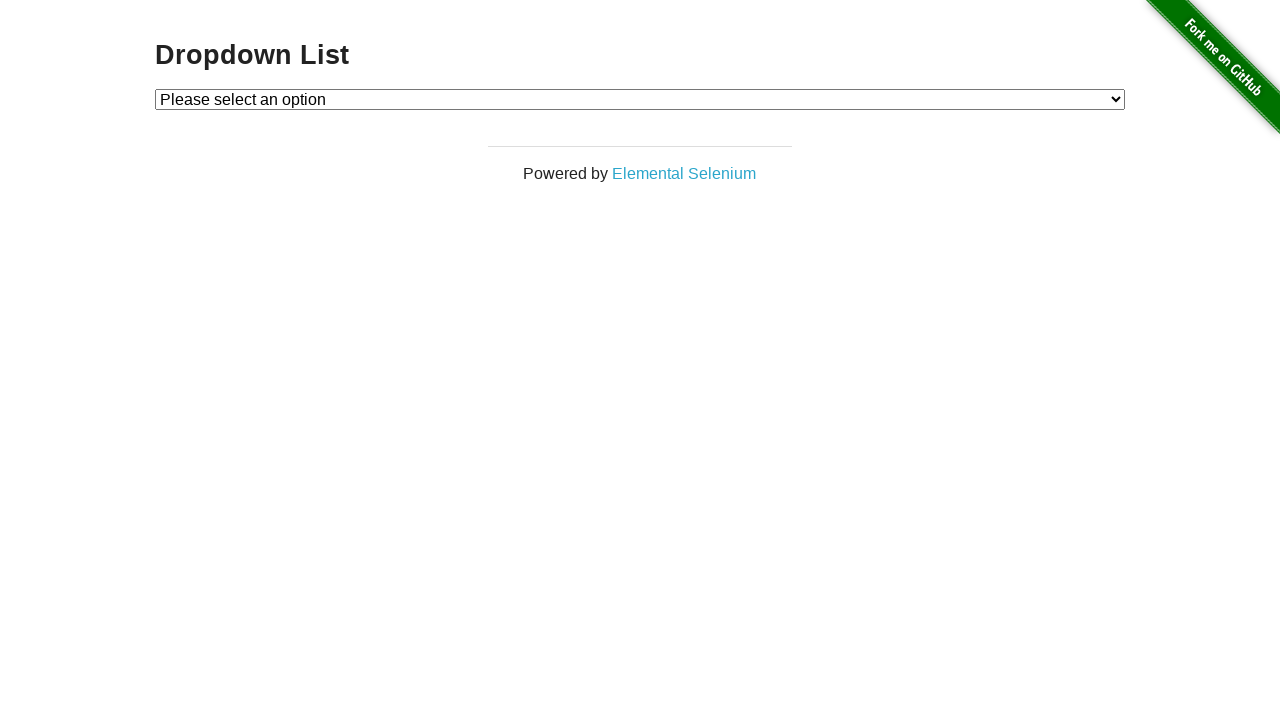

Selected 'Option 2' from dropdown menu on #dropdown
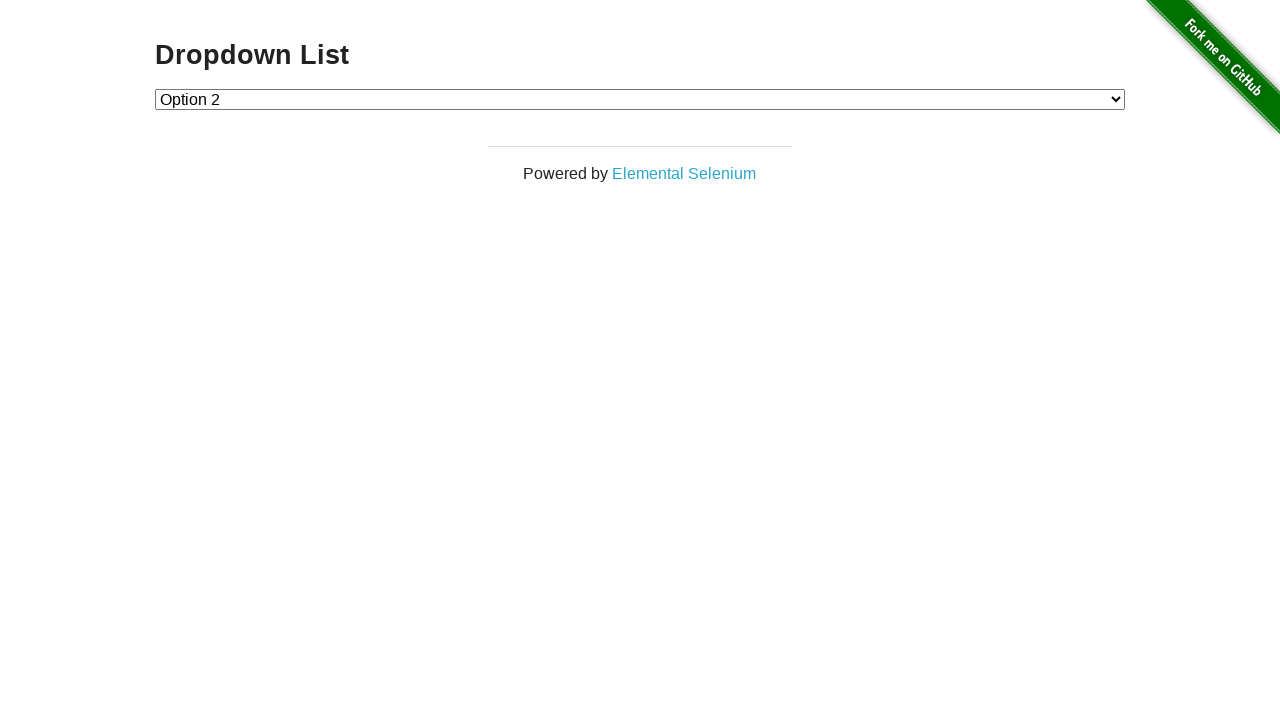

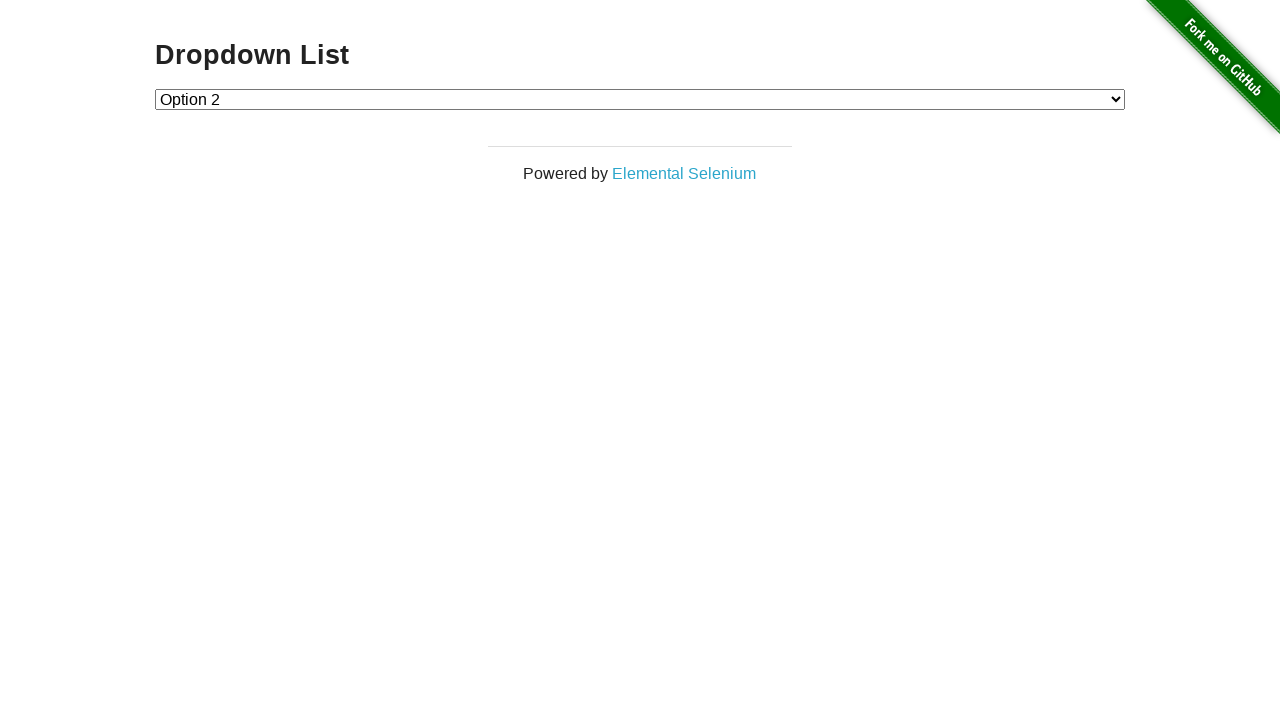